Tests browser navigation methods by visiting Zerodha, clicking signup link, navigating back and forward, then navigating to Gmail

Starting URL: https://www.zerodha.com

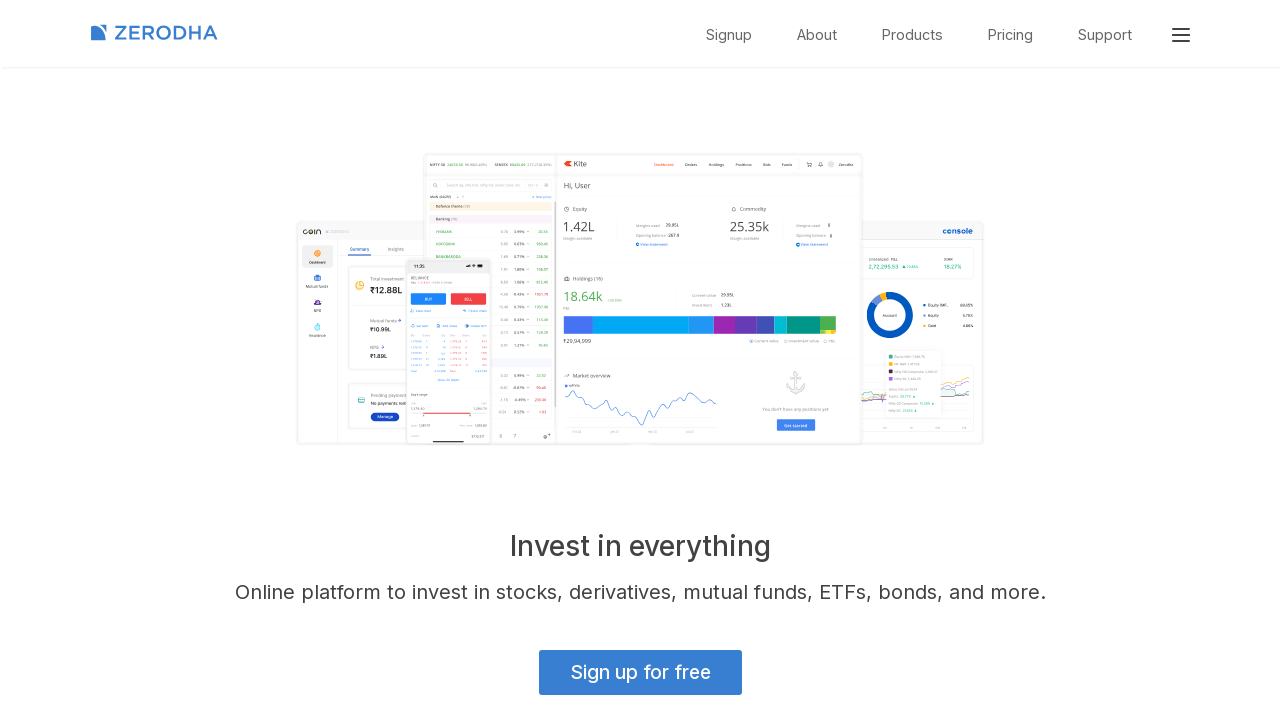

Navigated to Zerodha homepage
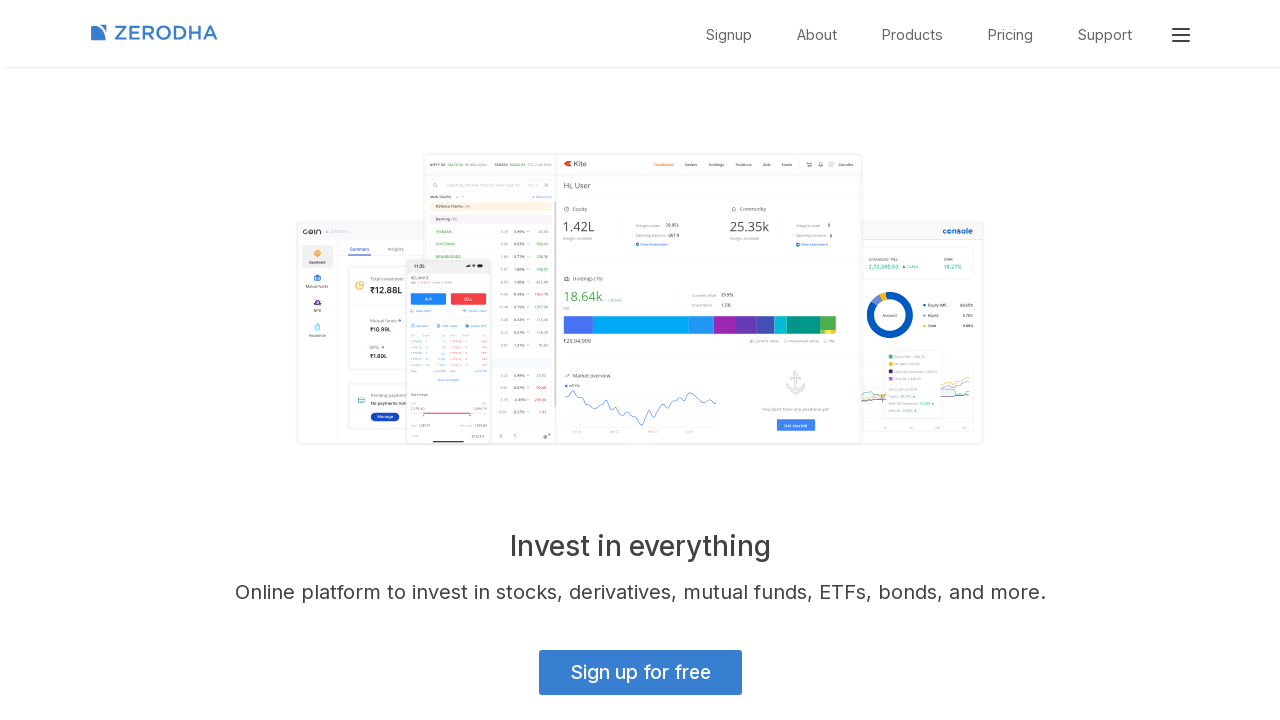

Clicked signup link on Zerodha at (729, 35) on a:text('Signup')
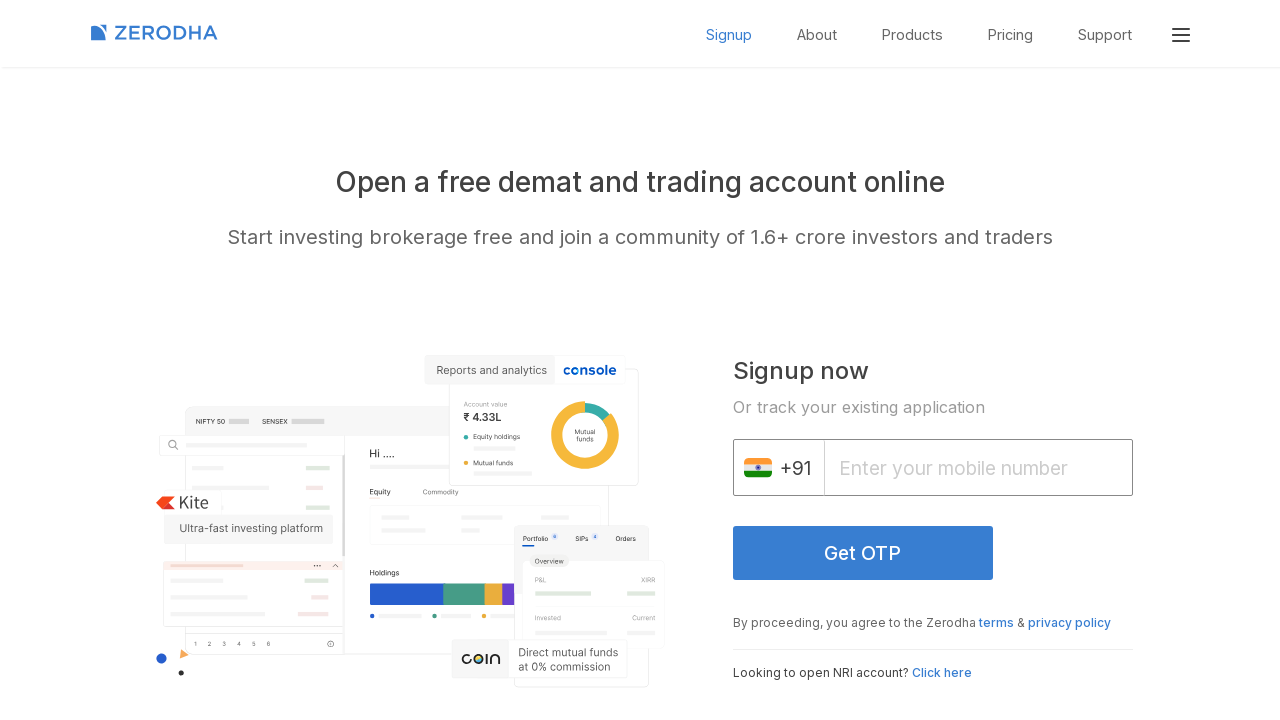

Navigated back to Zerodha homepage
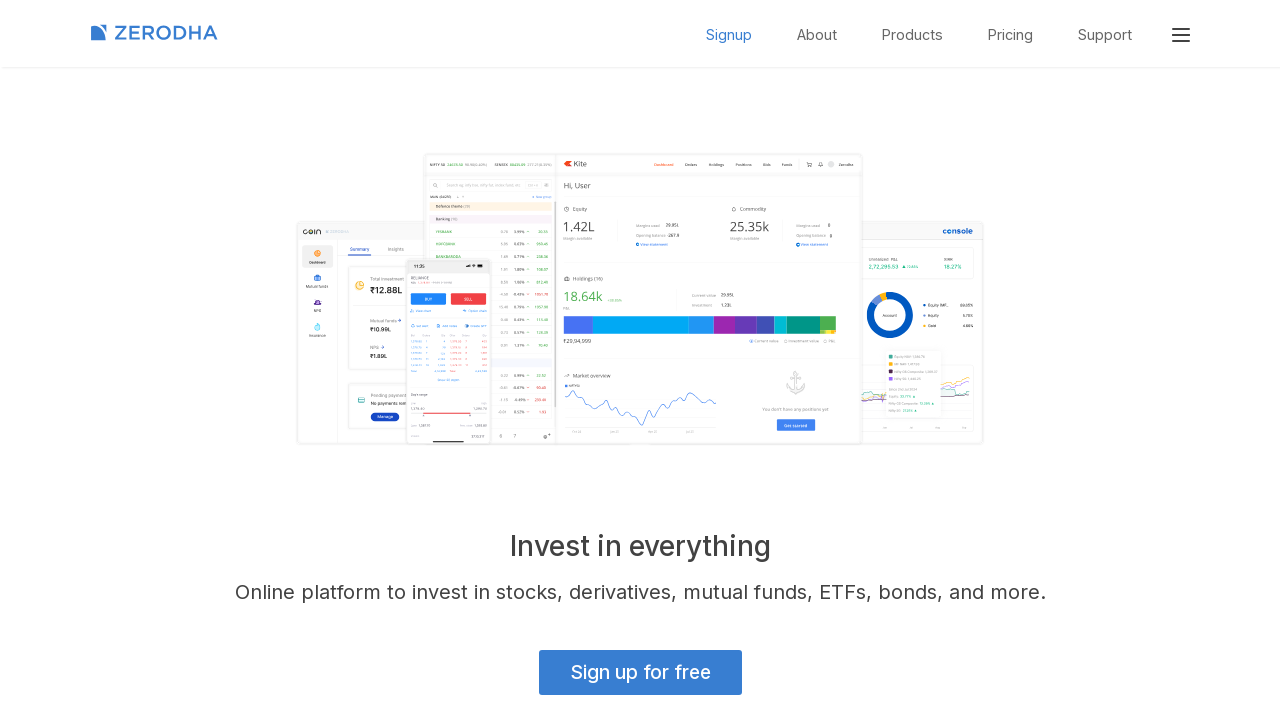

Navigated forward to signup page
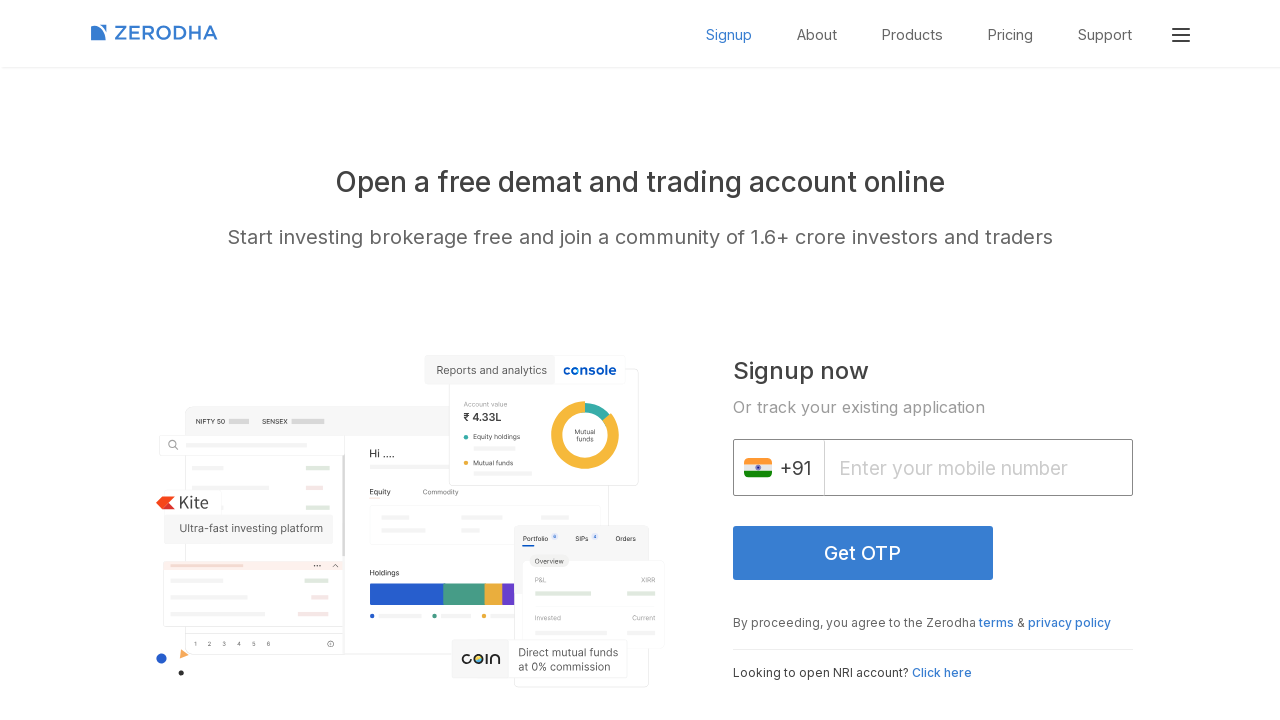

Navigated to Gmail
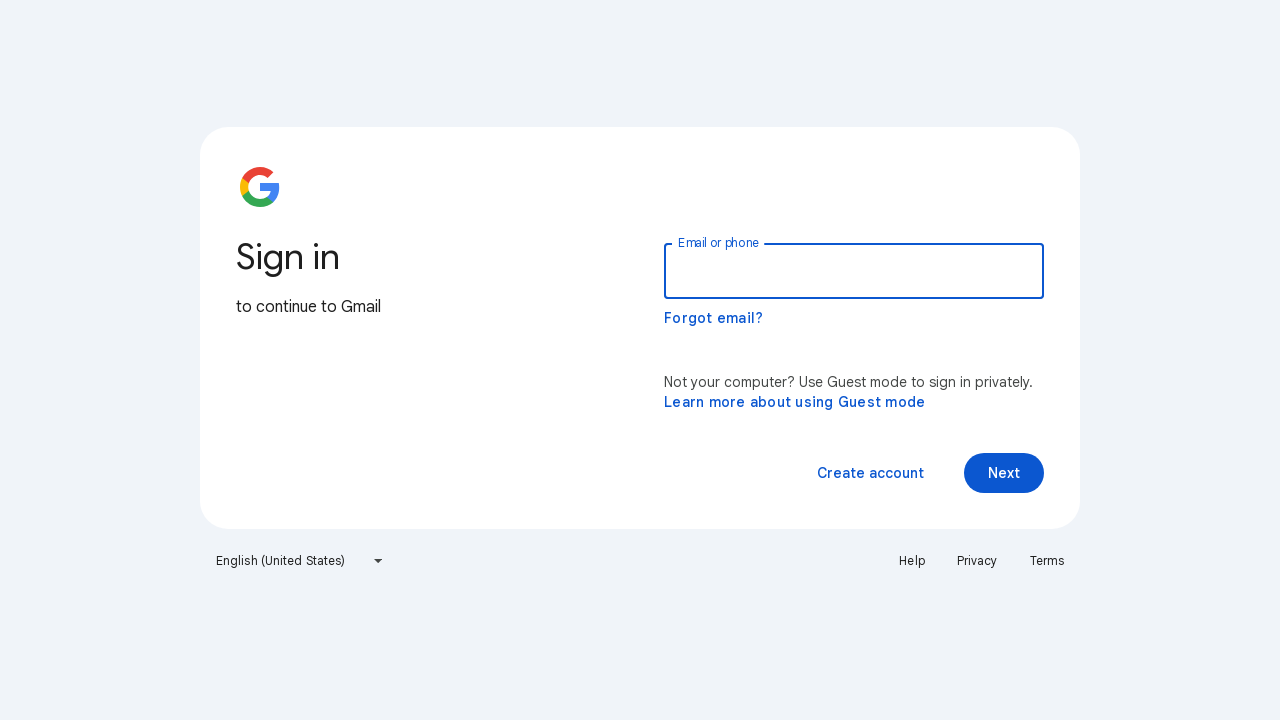

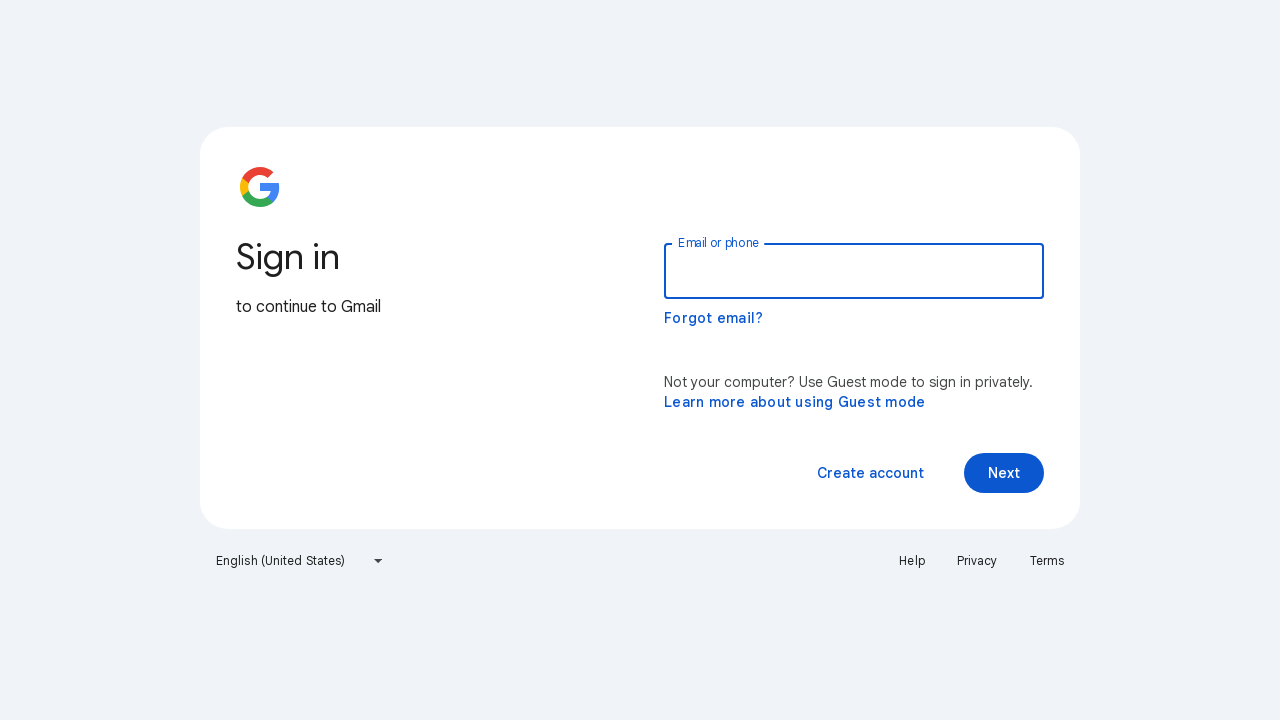